Tests handling child windows by clicking a link that opens a new page, extracting text from the new page, and typing the extracted domain name into the username field on the original page.

Starting URL: https://rahulshettyacademy.com/loginpagePractise/

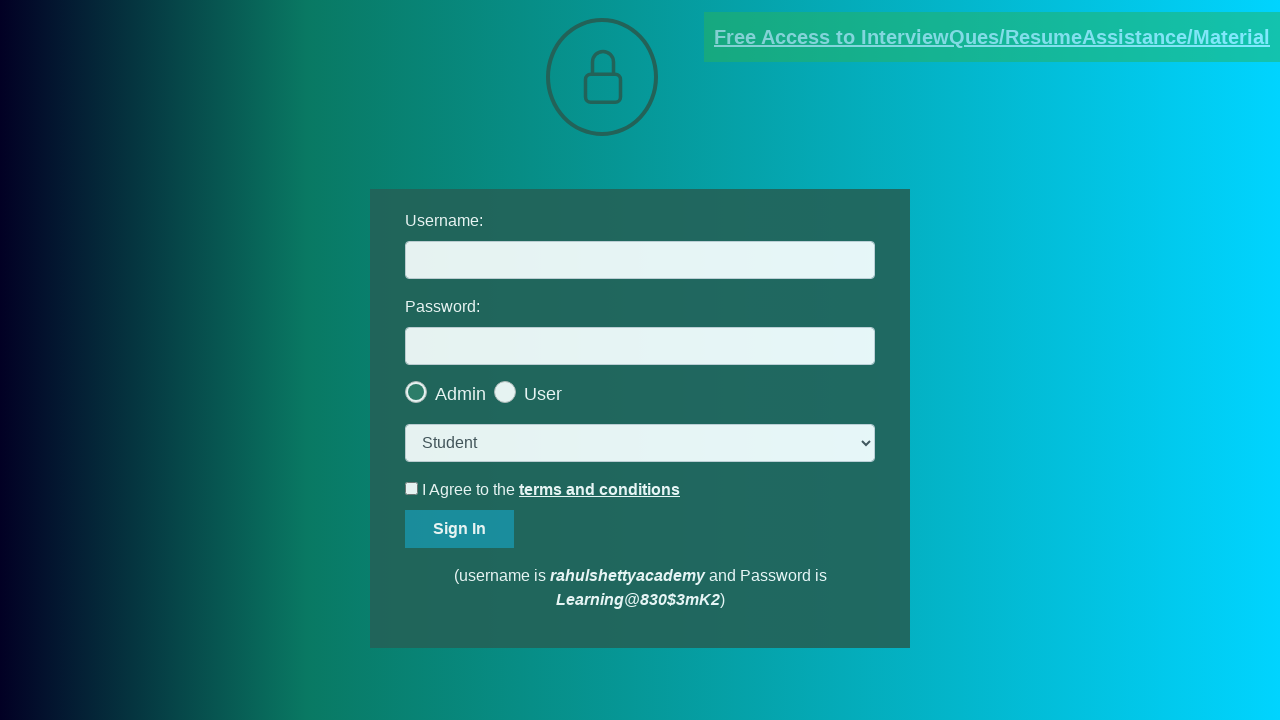

Located the blinking link that opens a new window
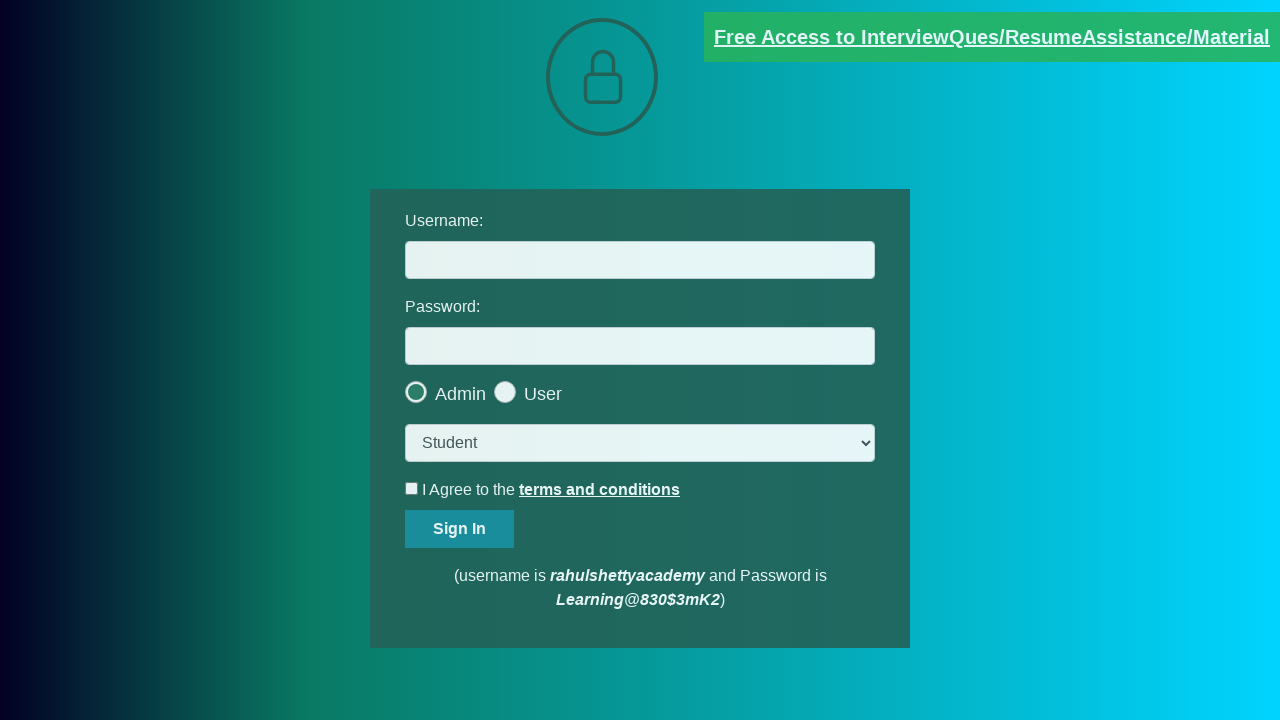

Clicked the blinking link and new page opened at (992, 37) on [href*='documents']
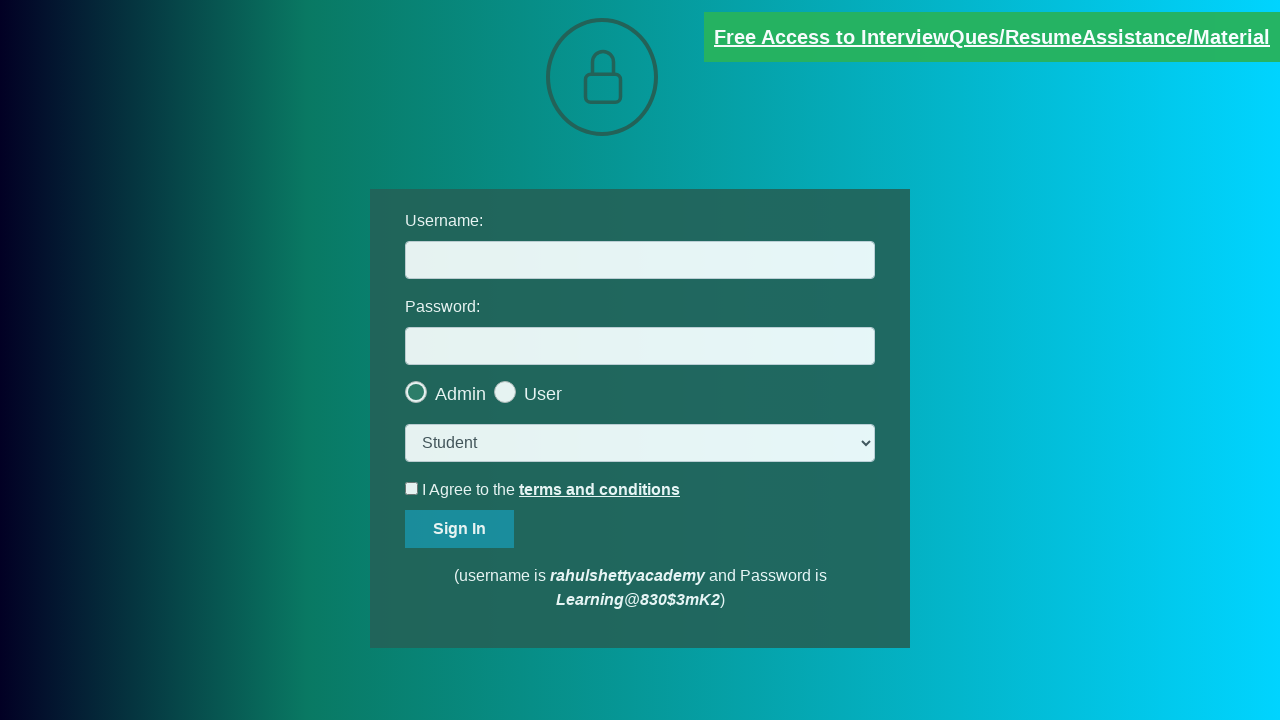

Captured the new page object
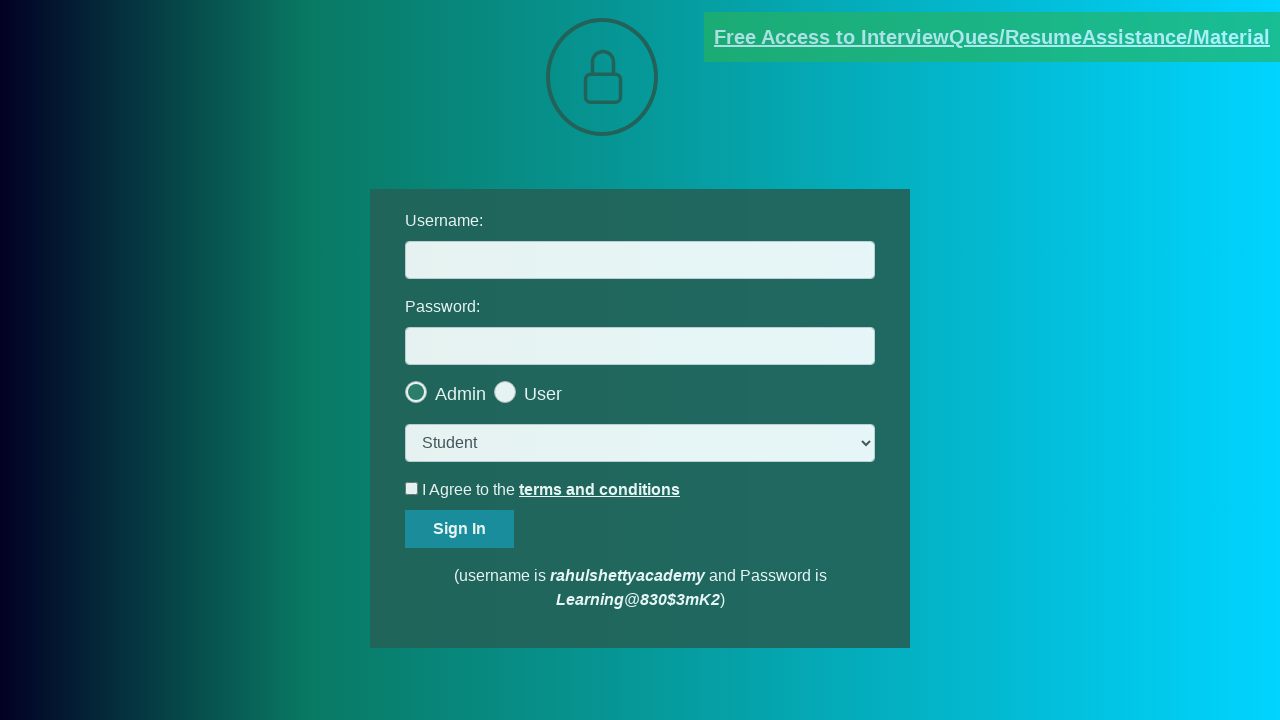

New page fully loaded
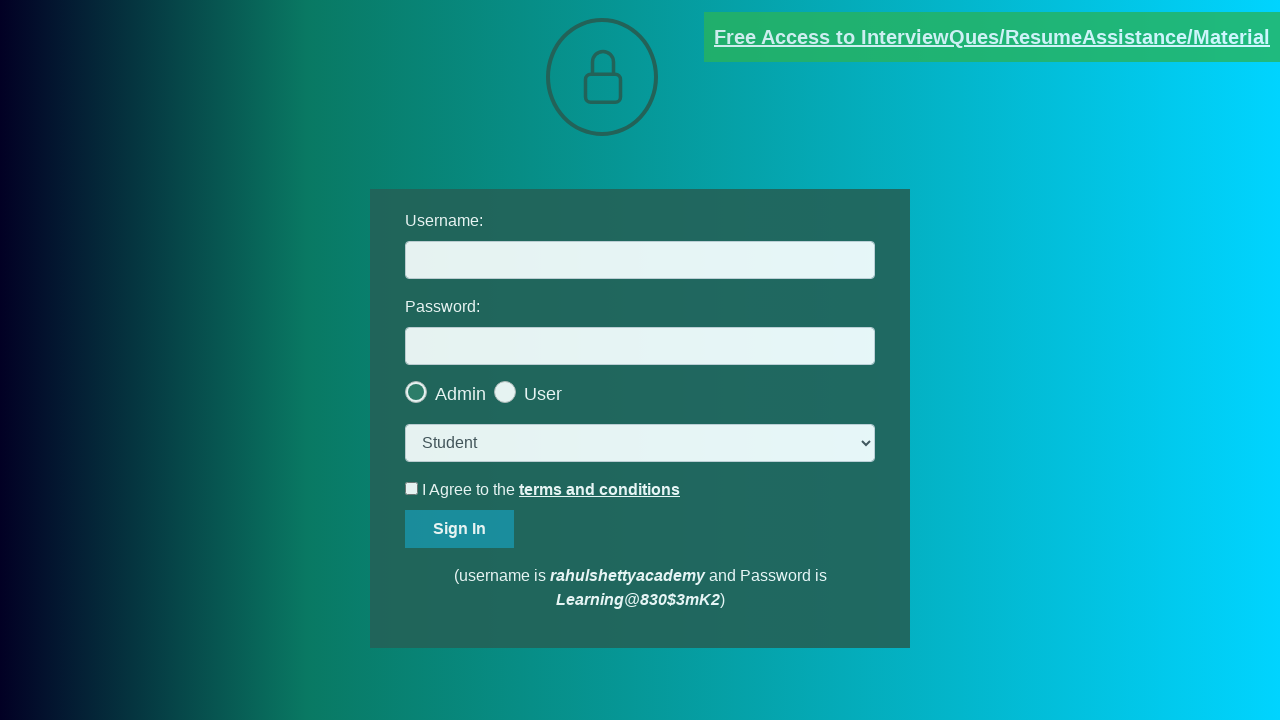

Extracted text from red paragraph element on new page
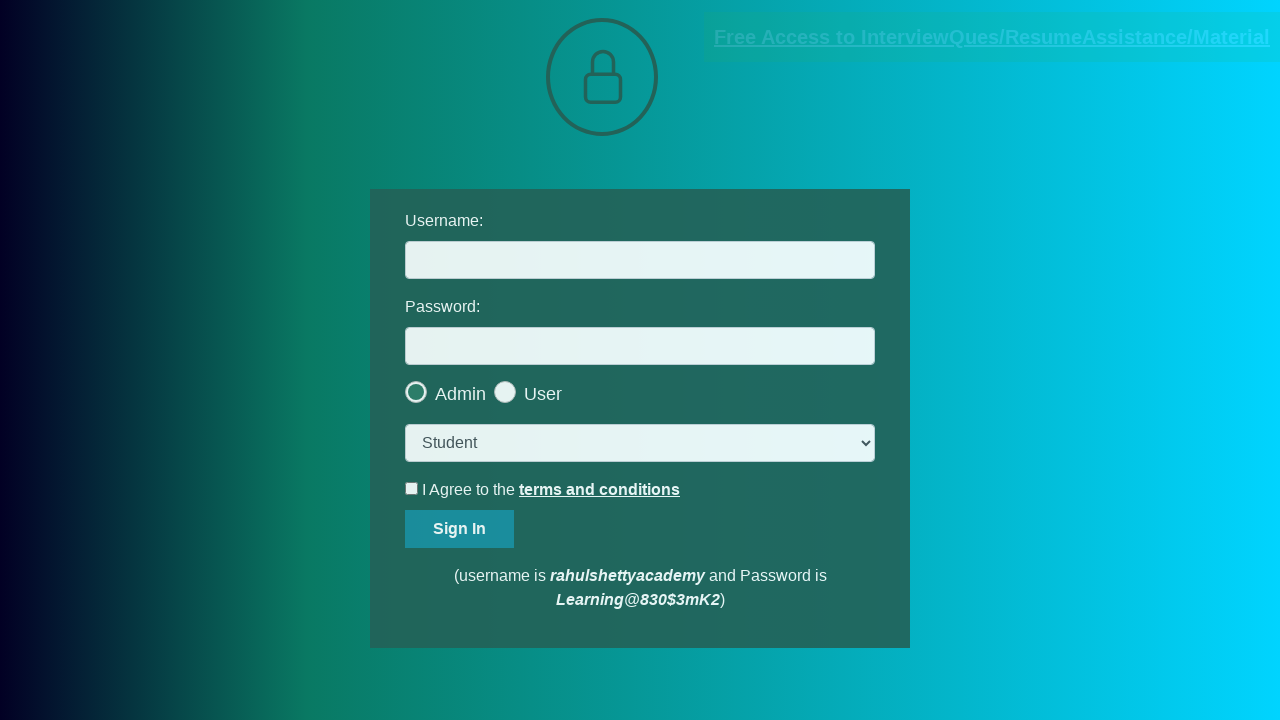

Parsed domain name from text: 'rahulshettyacademy'
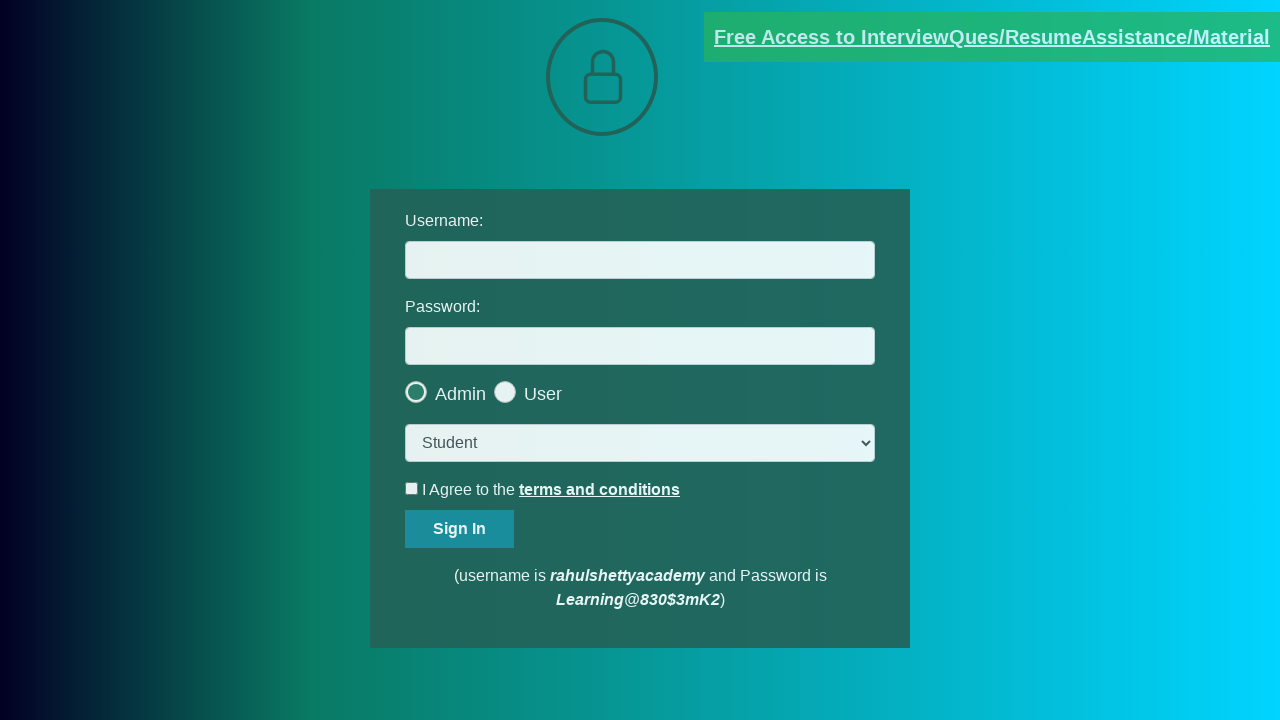

Filled username field with extracted domain name: 'rahulshettyacademy' on #username
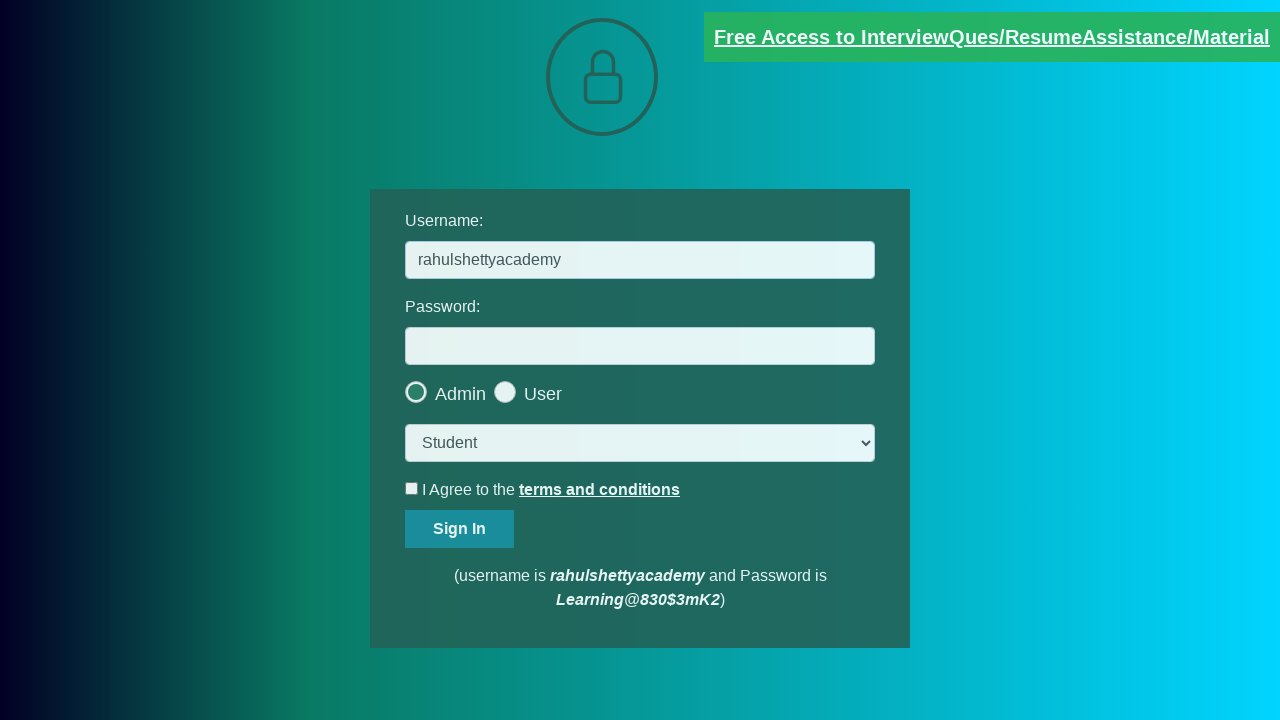

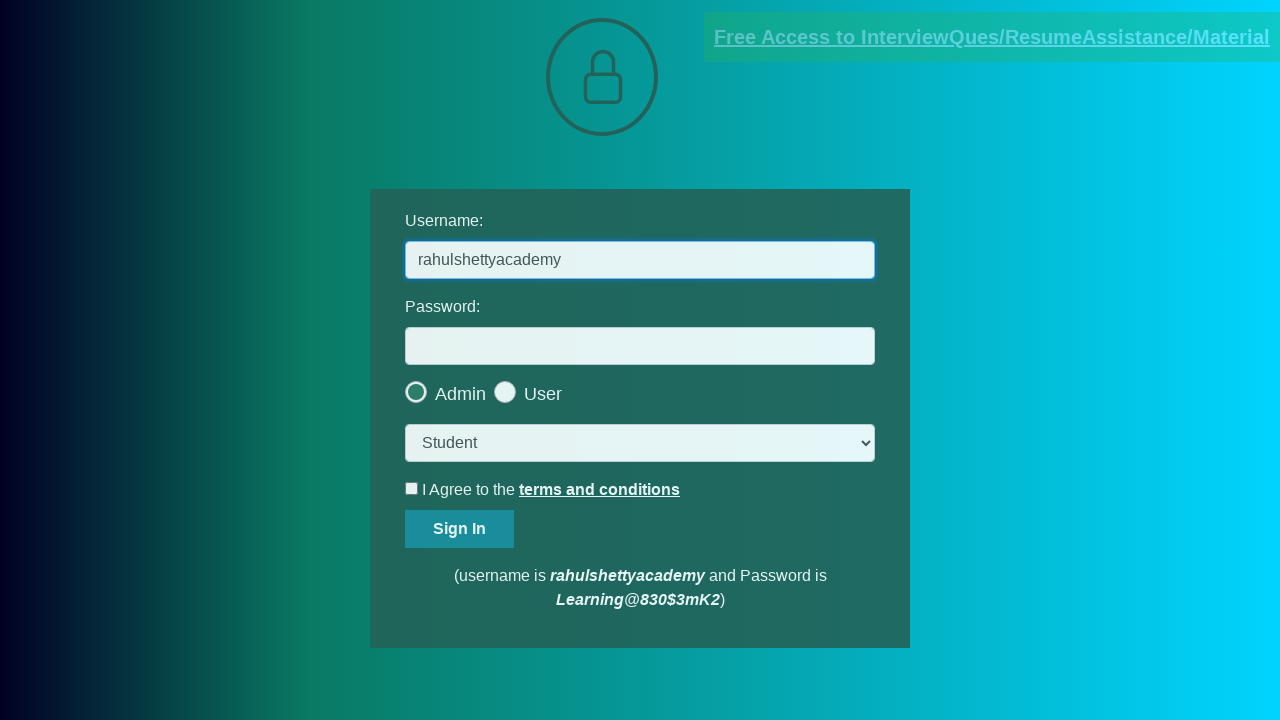